Tests the date picker functionality by clicking on the date picker field and entering a date value

Starting URL: https://testautomationpractice.blogspot.com/

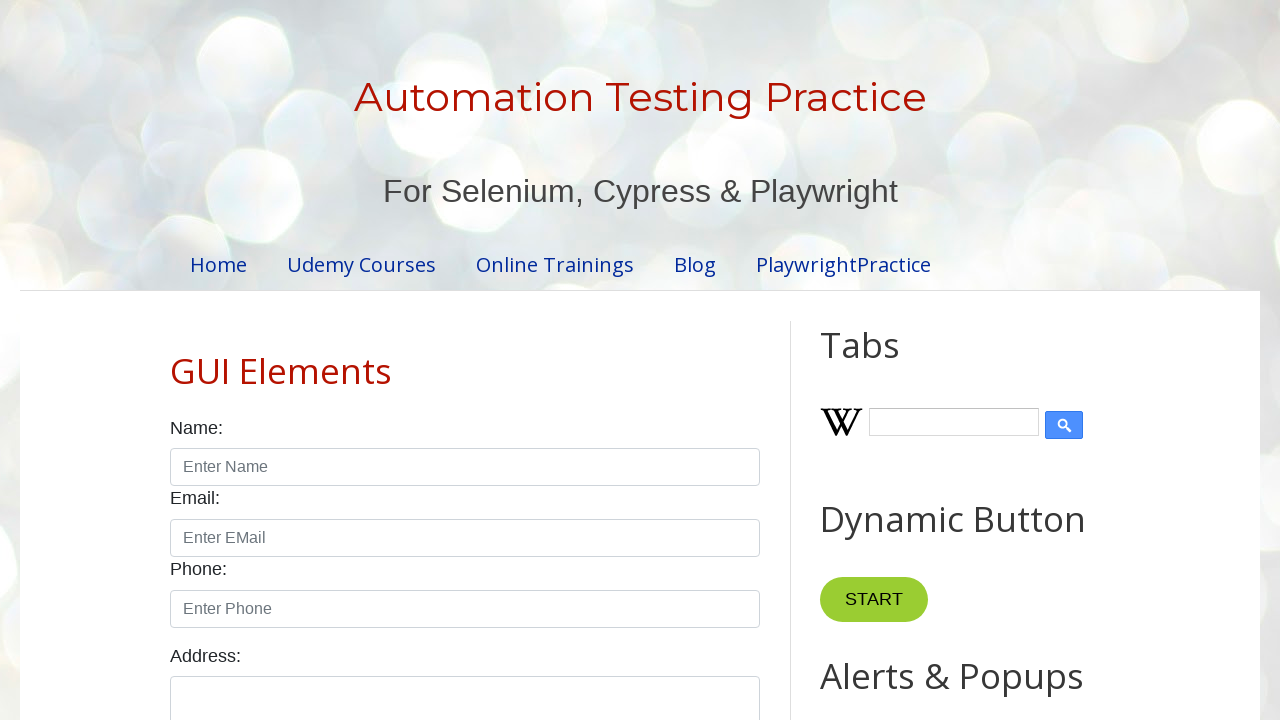

Clicked on the date picker field at (515, 360) on #datepicker
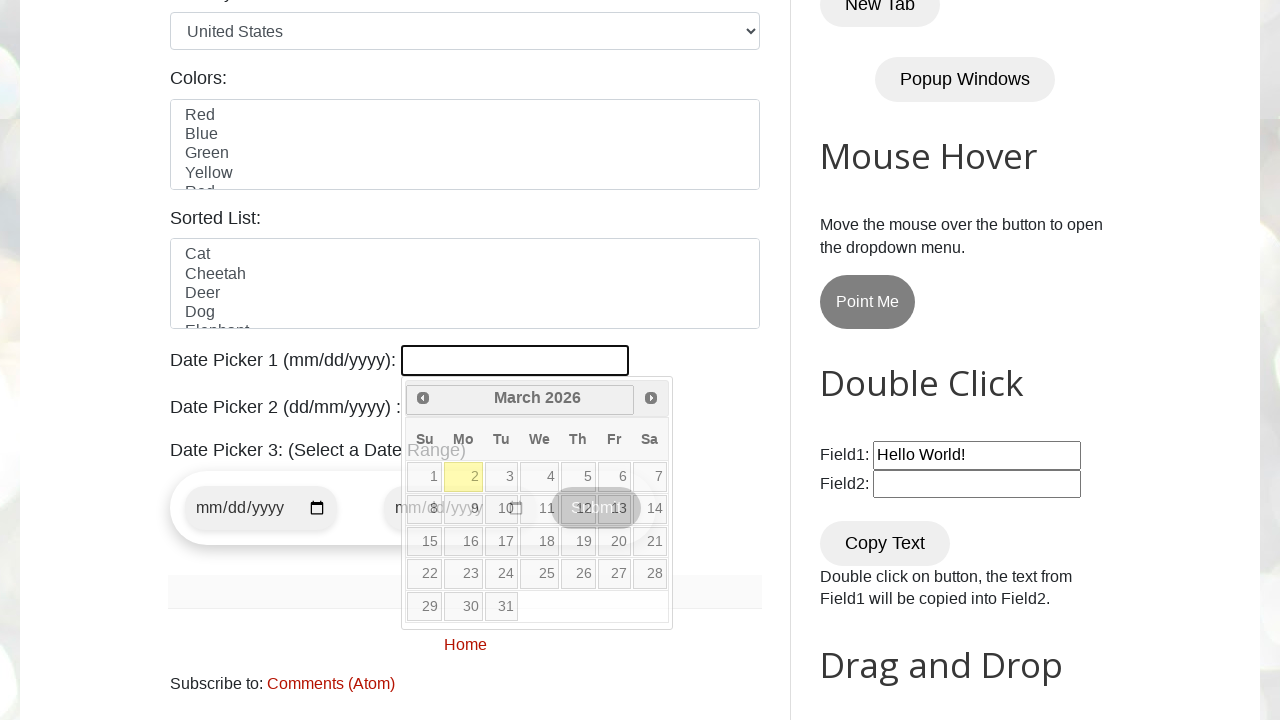

Entered date value '05/14/2025' into the date picker field on #datepicker
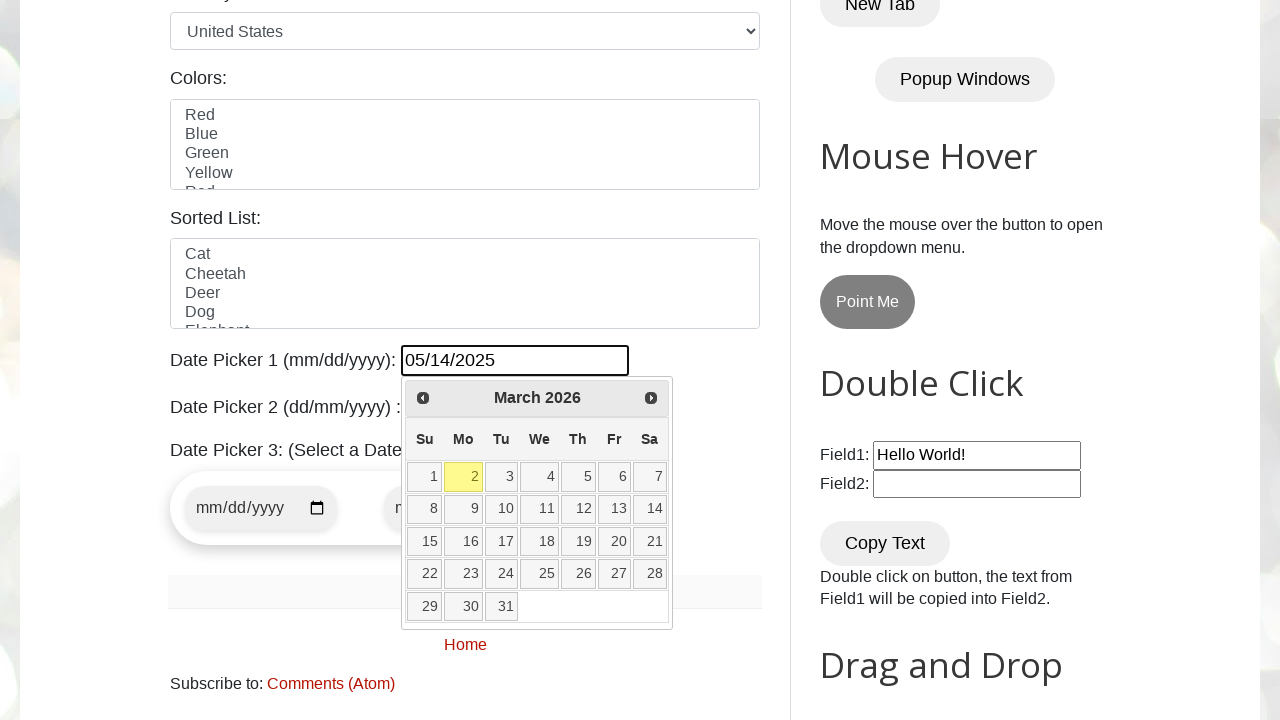

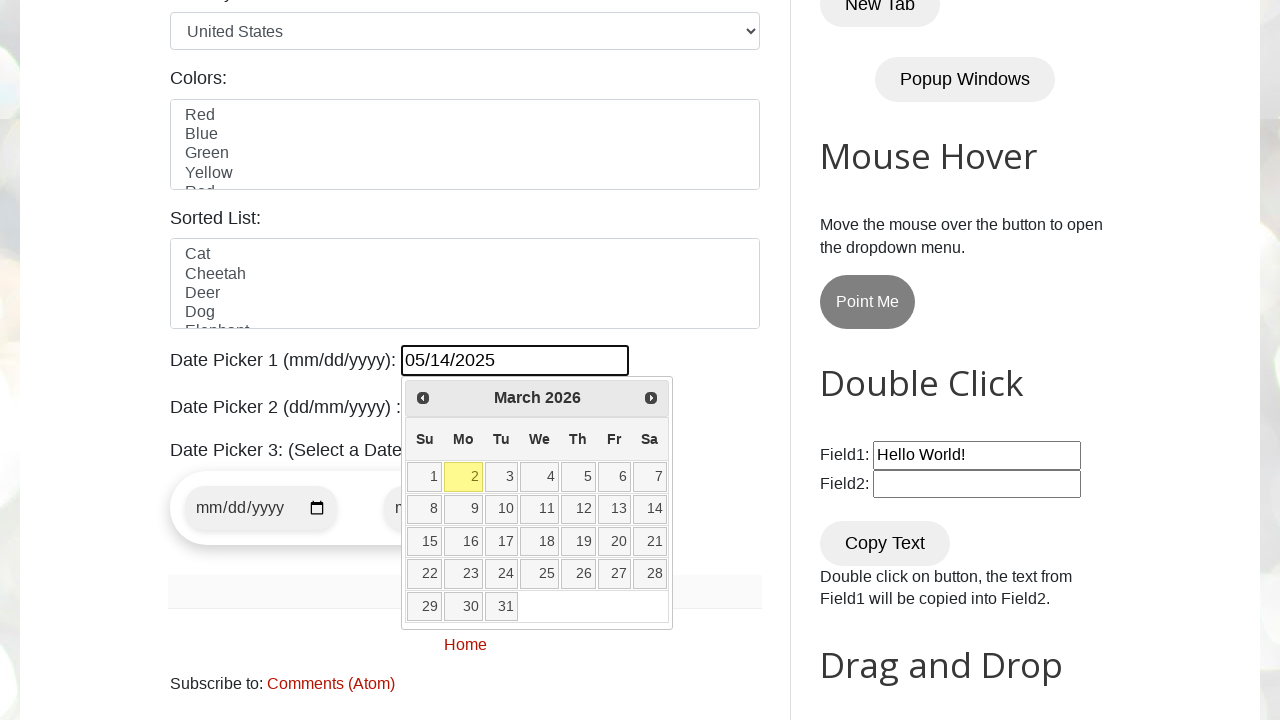